Navigates to EastMoney stock quote page for stock sh600109 and verifies the page loads successfully

Starting URL: http://quote.eastmoney.com/sh600109.html

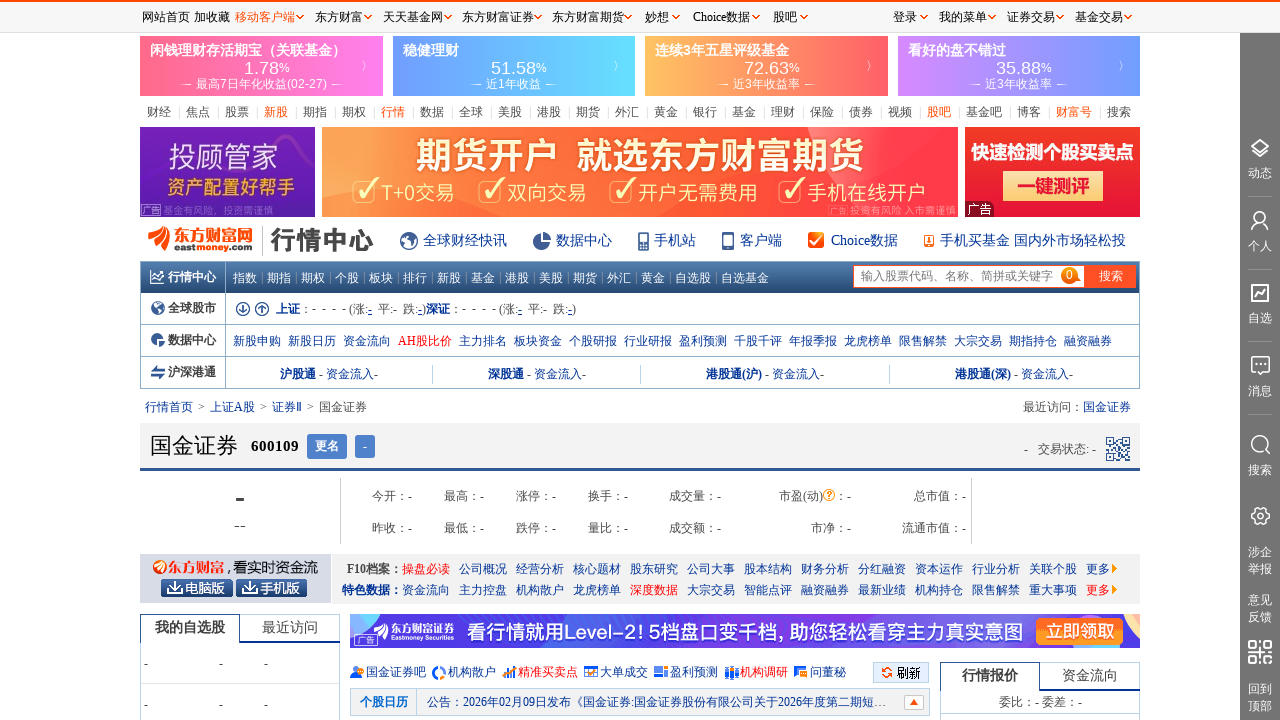

Navigated to EastMoney stock quote page for stock sh600109
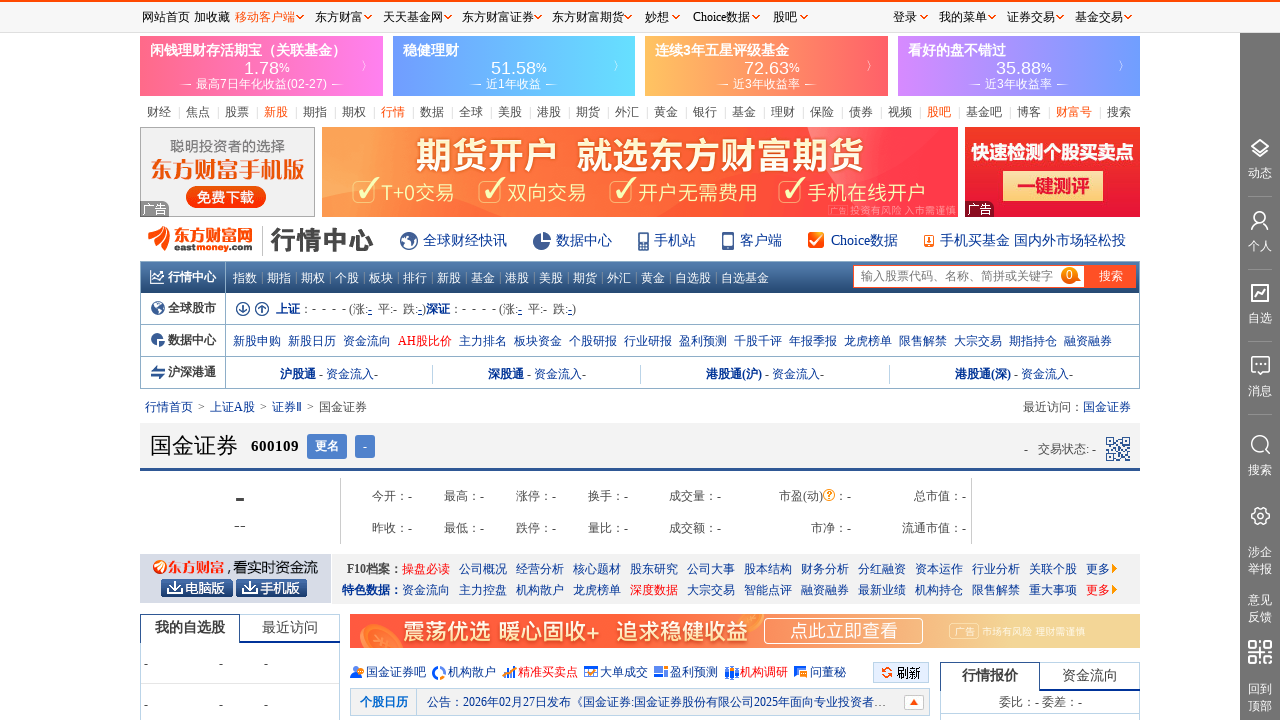

Page DOM content loaded successfully
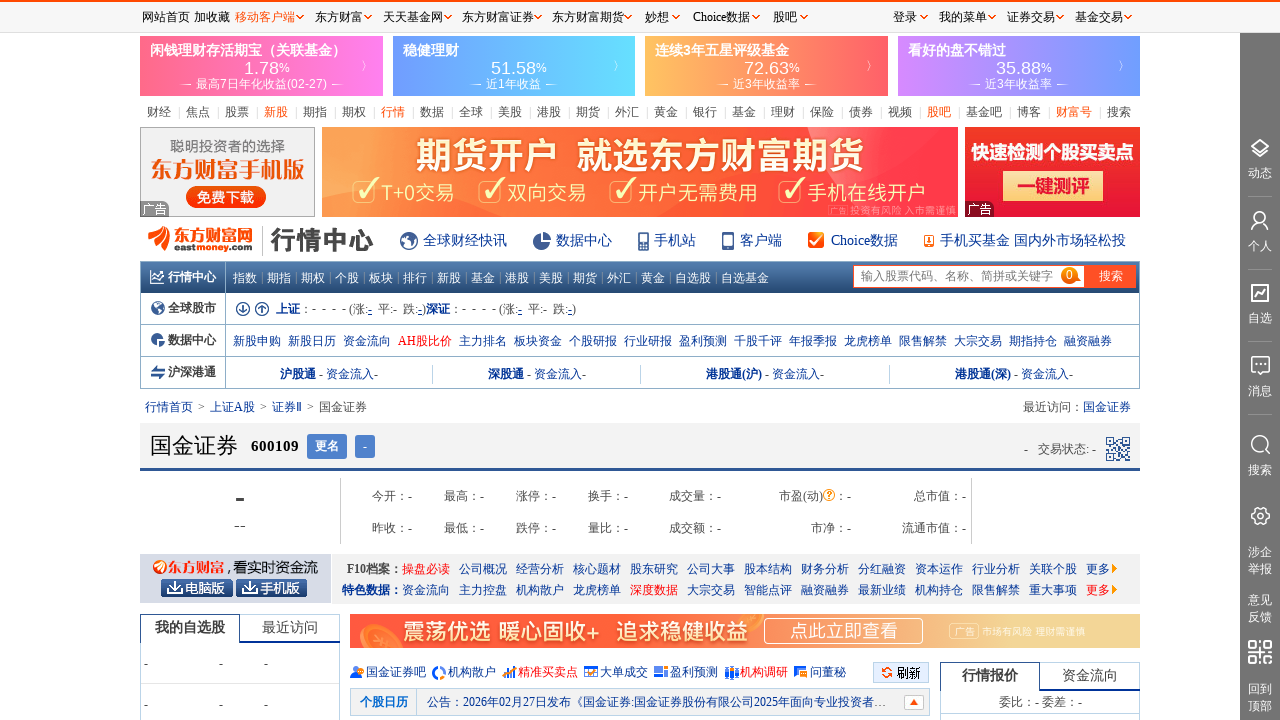

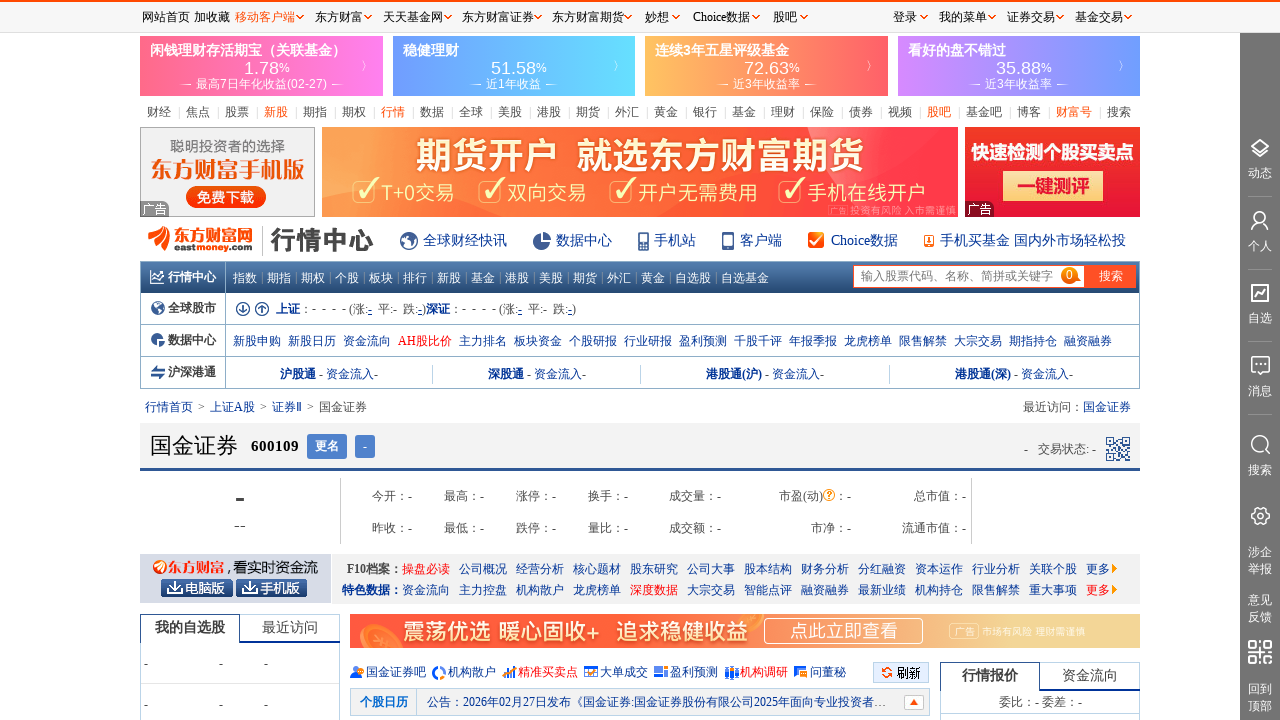